Tests the search functionality by searching for 'eloquent' in the bookstore search box

Starting URL: https://demoqa.com/books

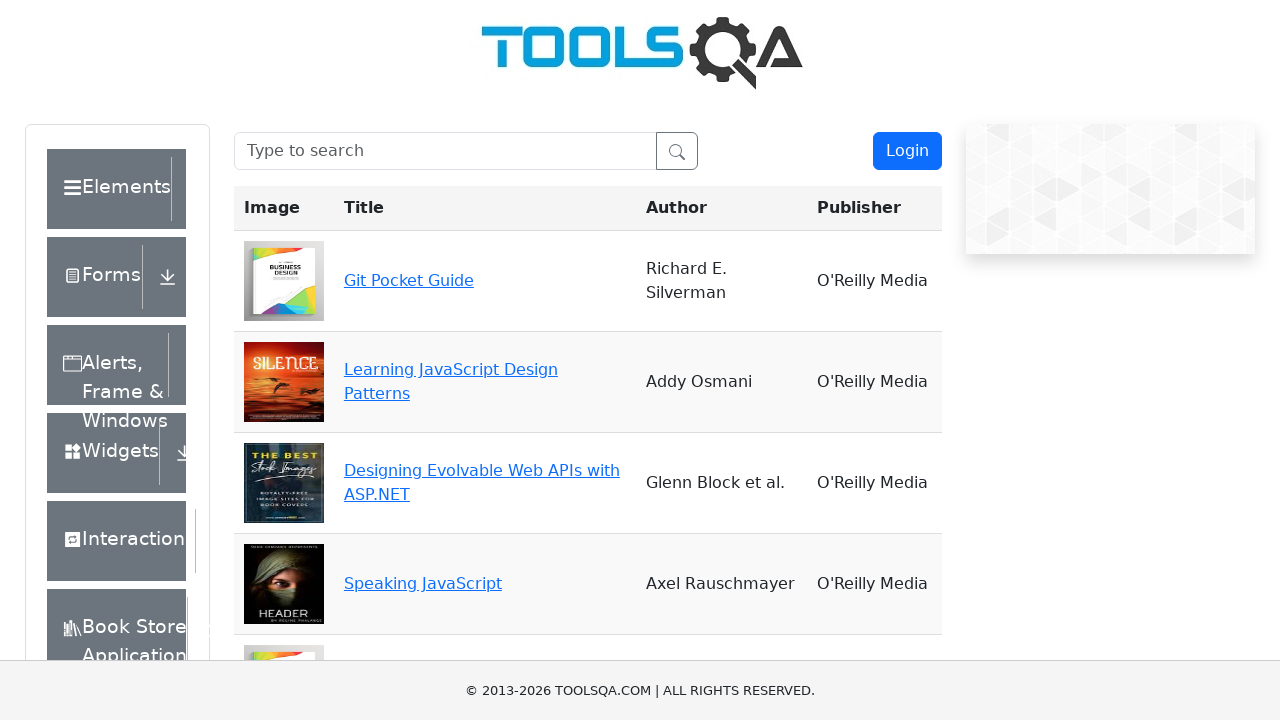

Filled search box with 'eloquent' on #searchBox
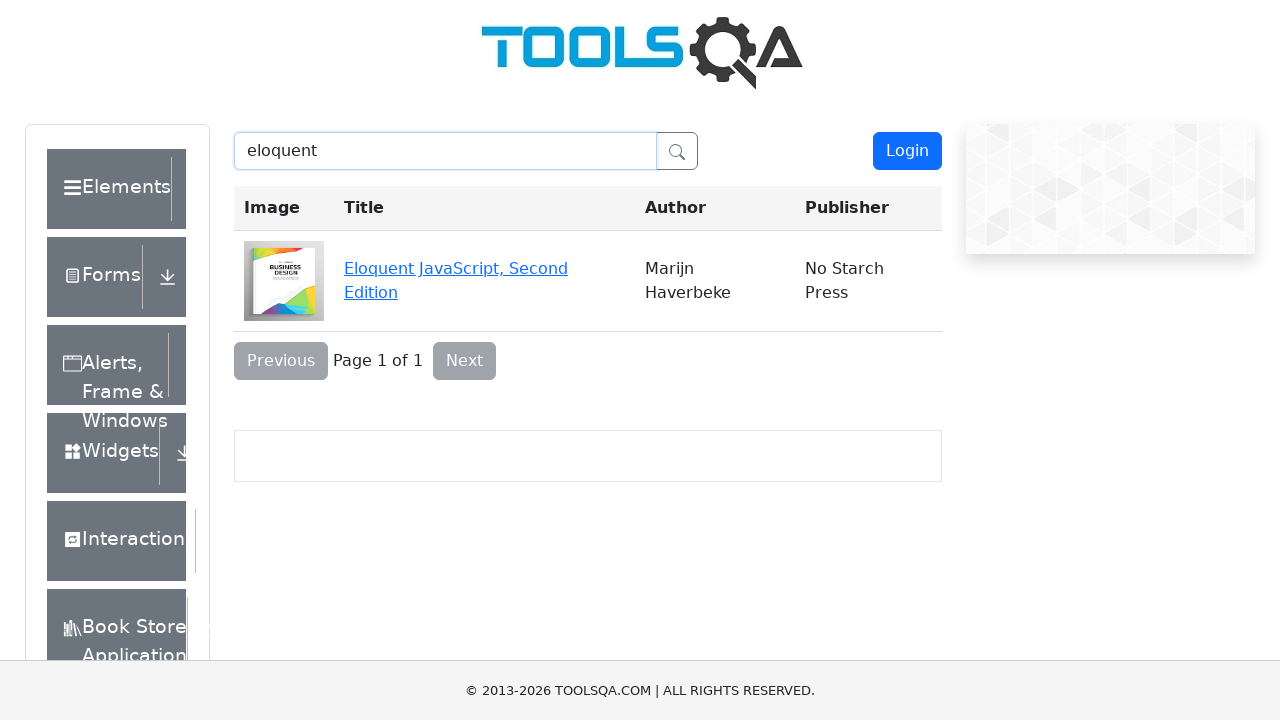

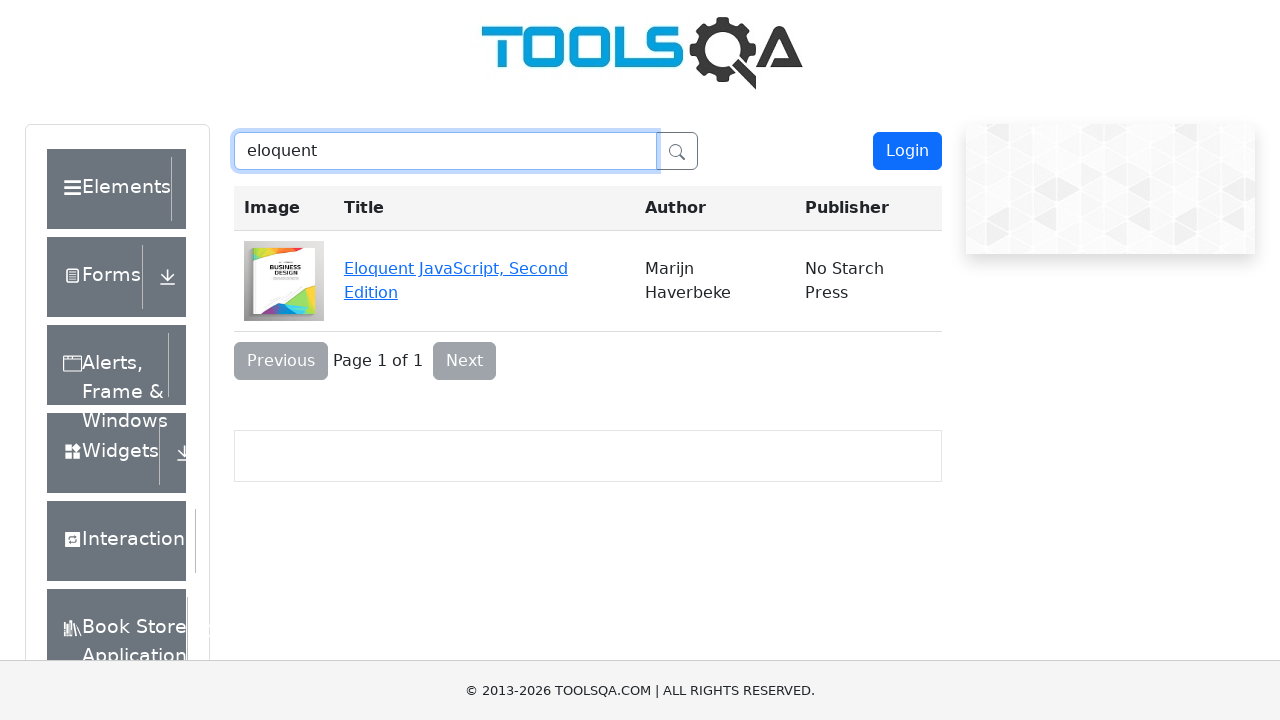